Tests static dropdown functionality by selecting options using three different methods: by index, by visible text, and by value on a currency dropdown element.

Starting URL: https://rahulshettyacademy.com/dropdownsPractise/

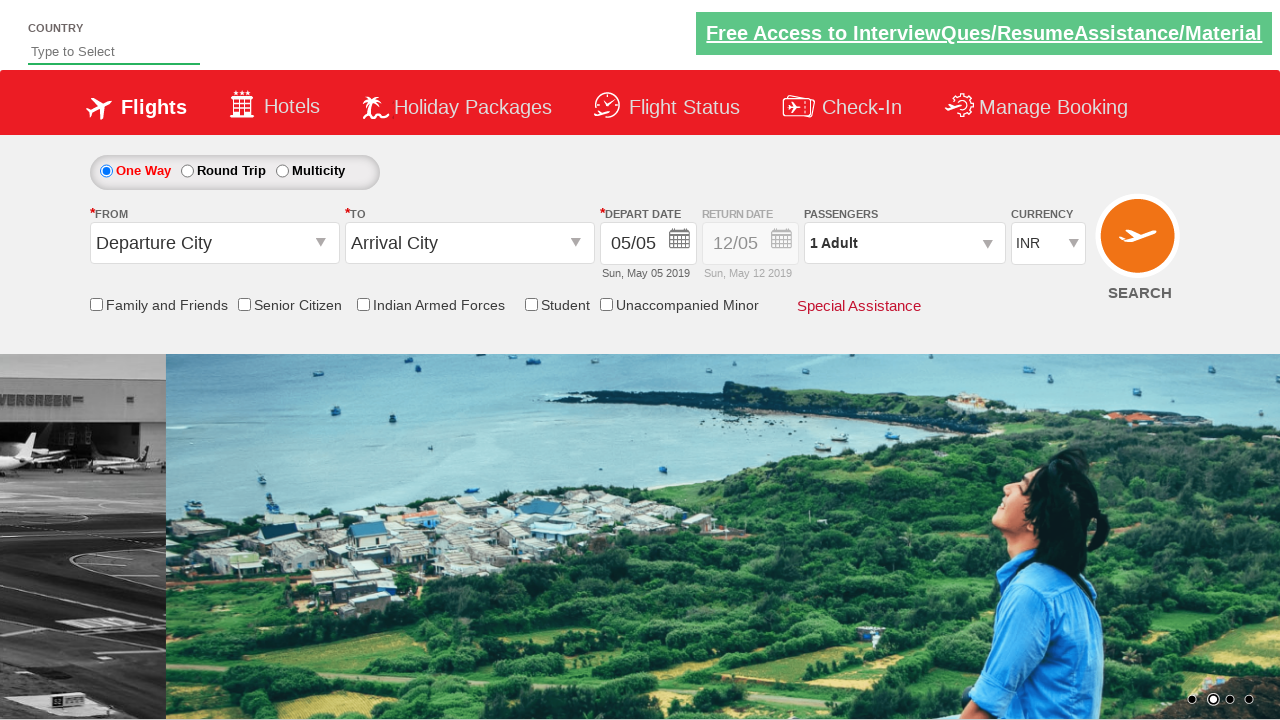

Selected currency dropdown option at index 3 on #ctl00_mainContent_DropDownListCurrency
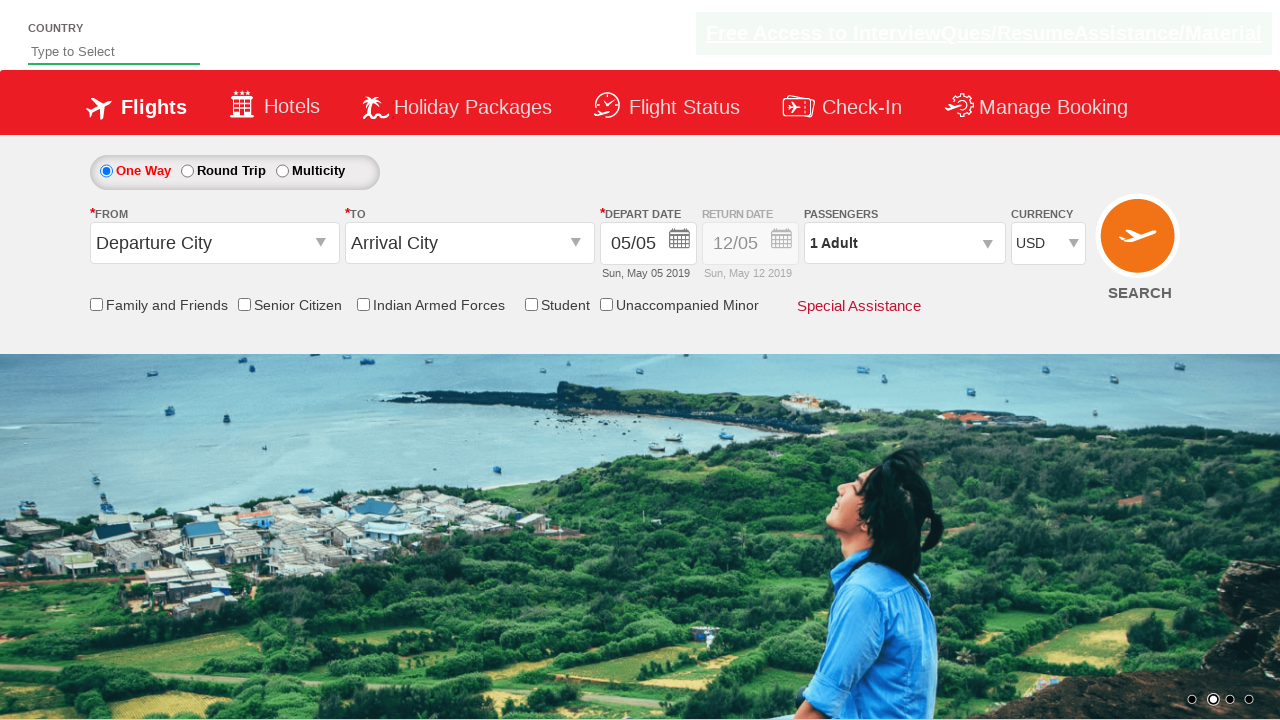

Selected currency dropdown option by visible text 'AED' on #ctl00_mainContent_DropDownListCurrency
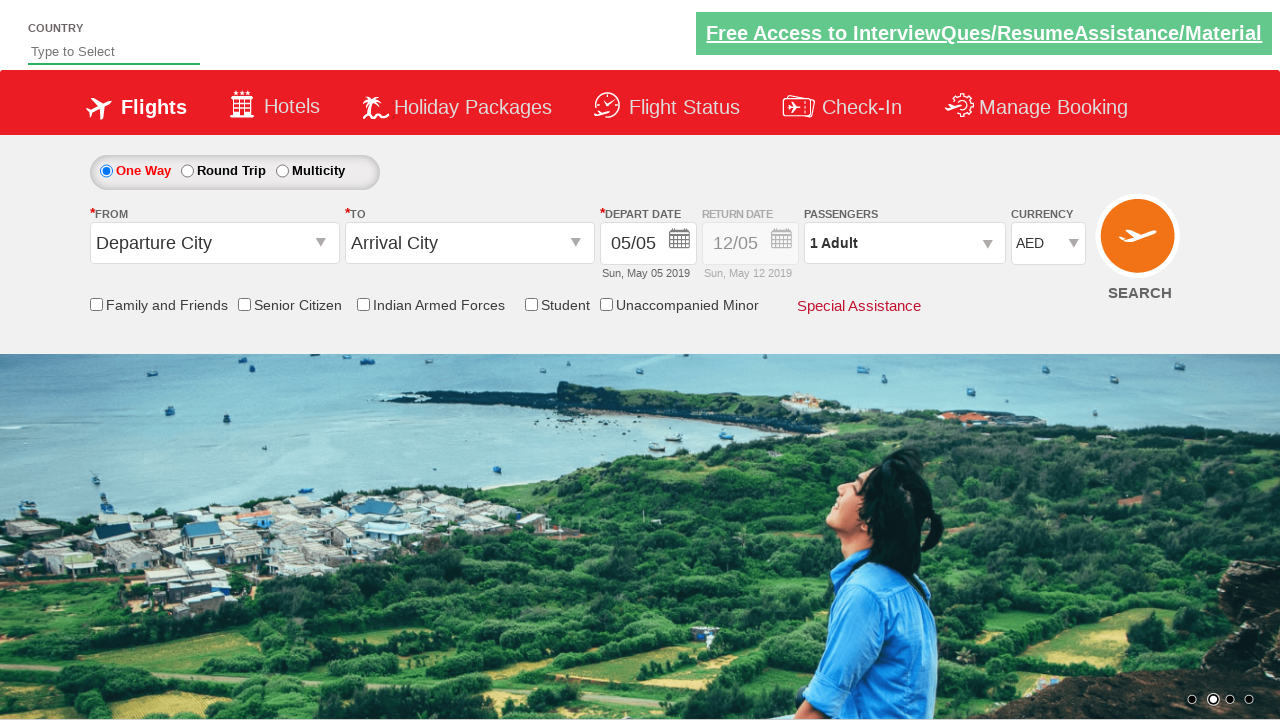

Selected currency dropdown option by value 'INR' on #ctl00_mainContent_DropDownListCurrency
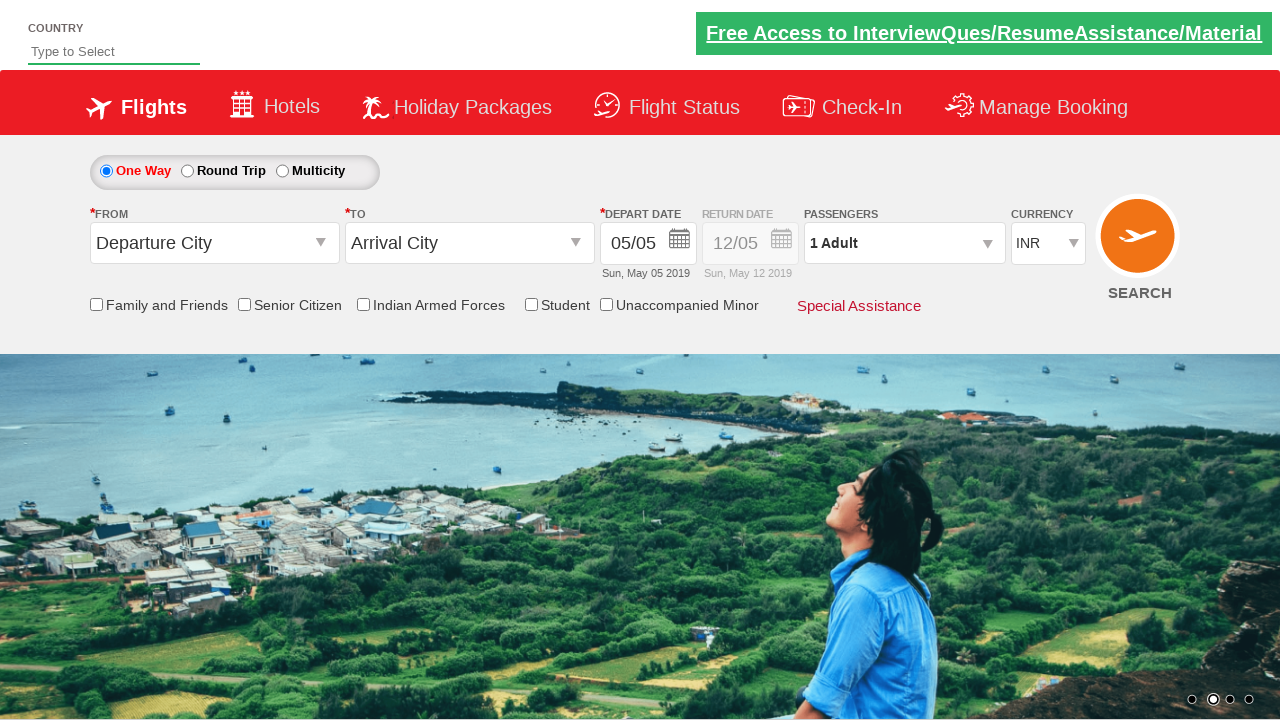

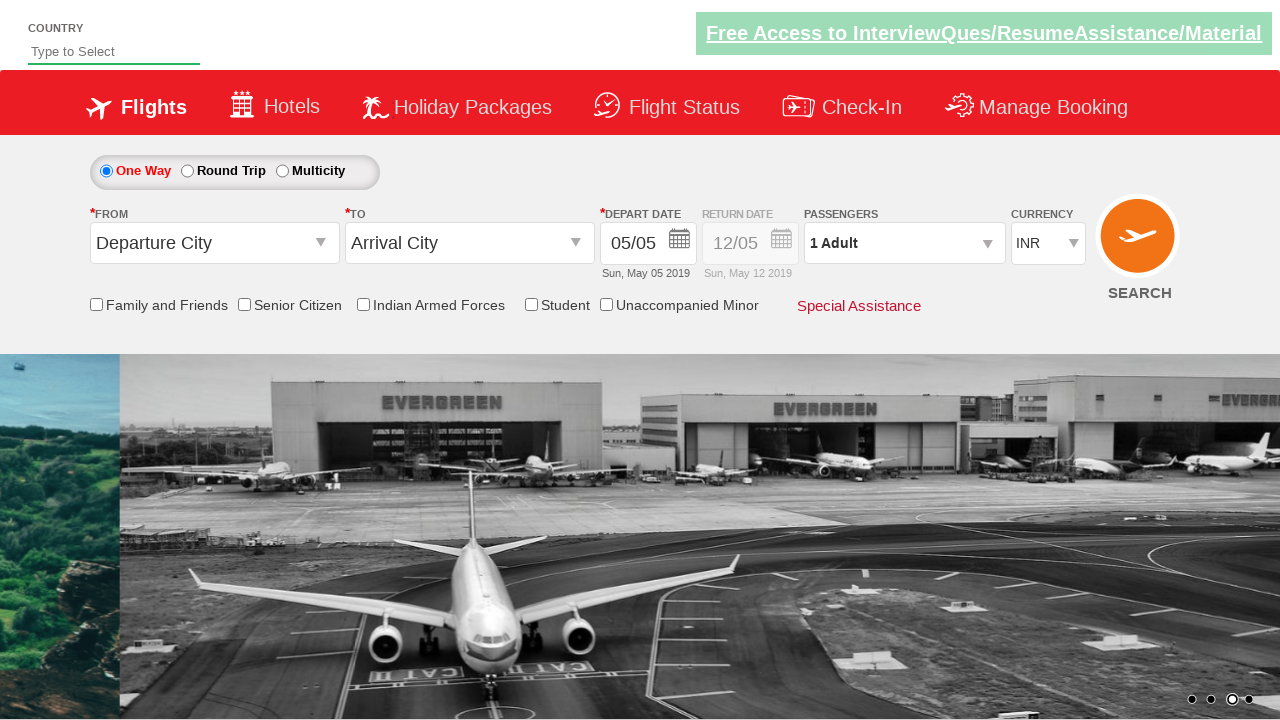